Navigates to OrangeHRM demo site and verifies that the login page logo is displayed

Starting URL: https://opensource-demo.orangehrmlive.com/

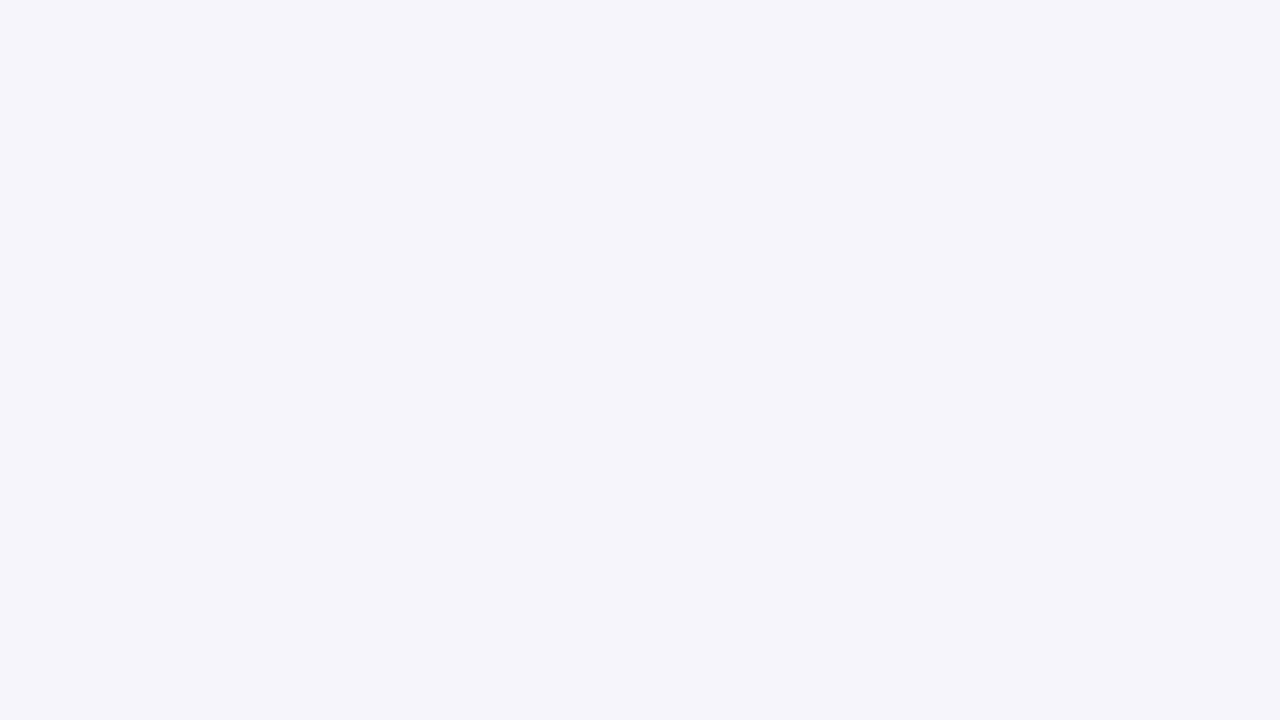

Navigated to OrangeHRM demo login page
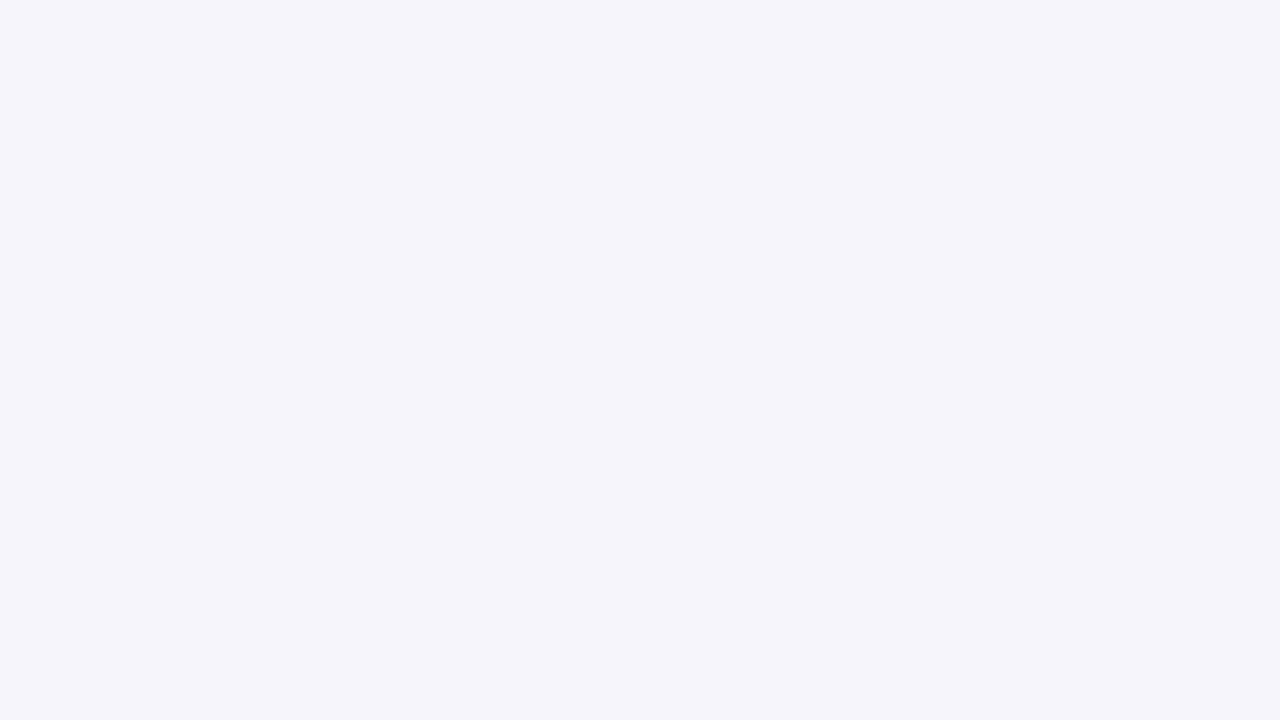

Login page loaded and logo element found
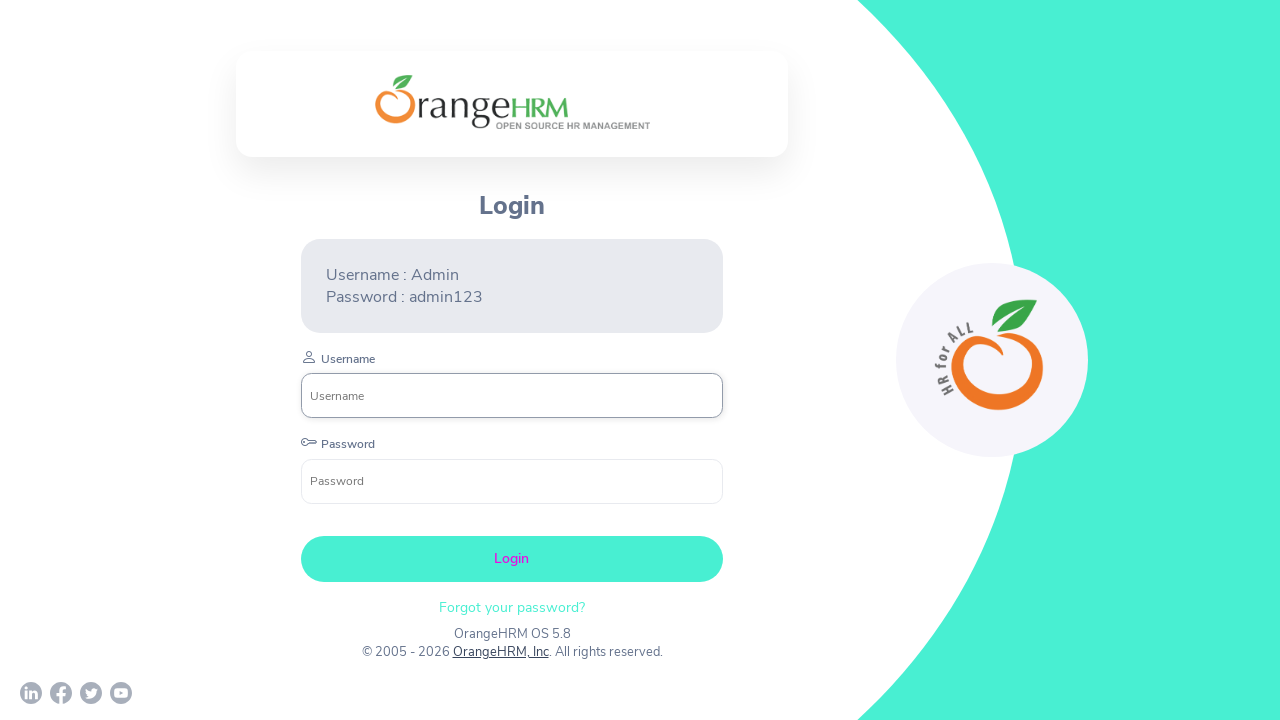

Checked if logo element is visible
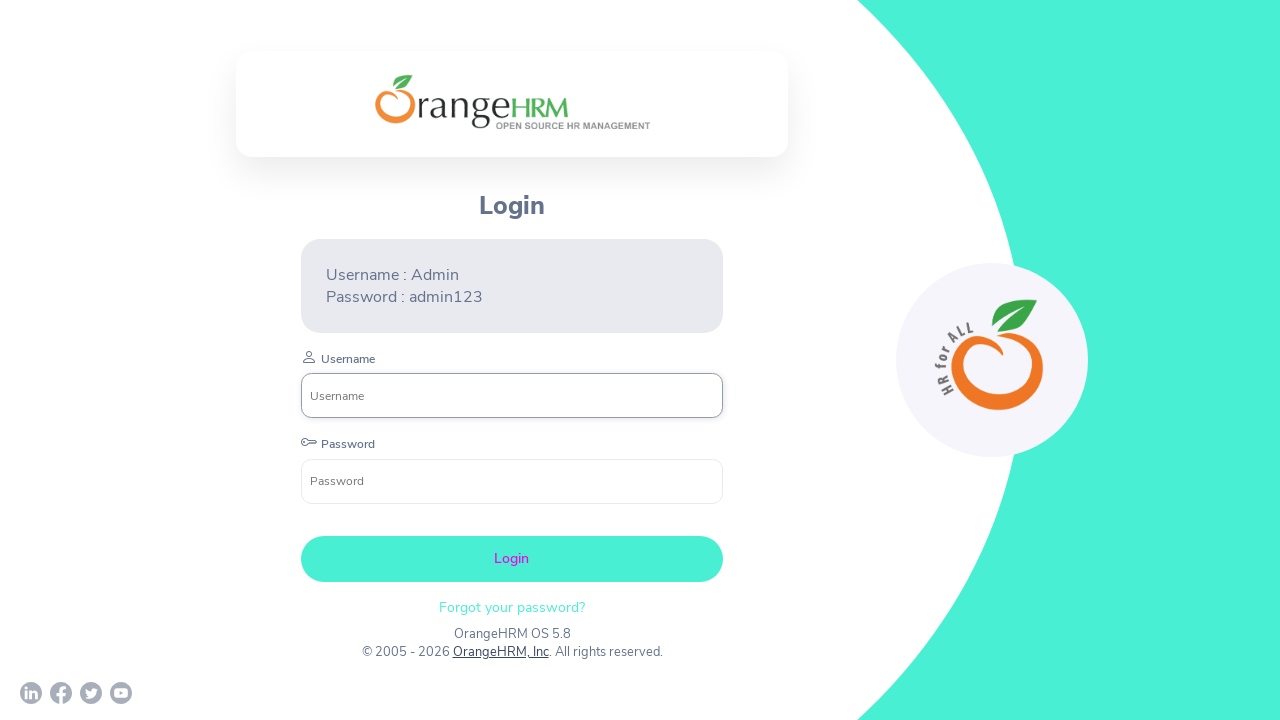

Logo visibility verification passed - logo is displayed
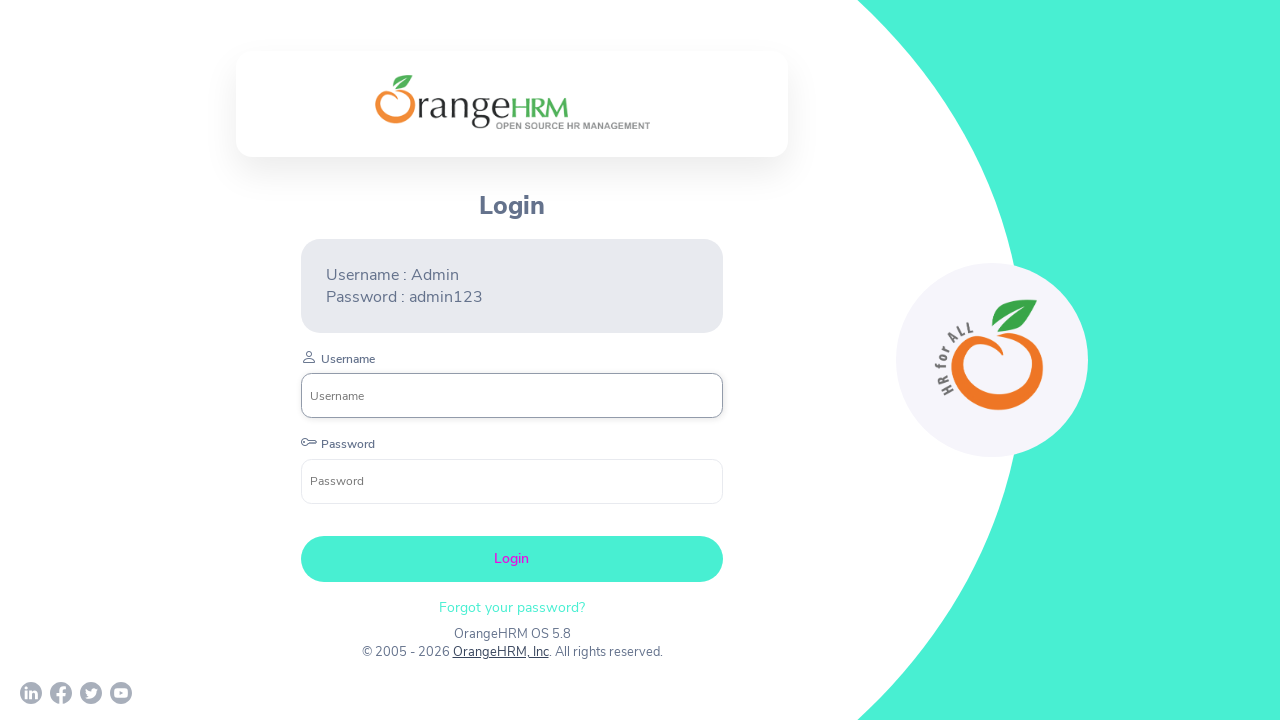

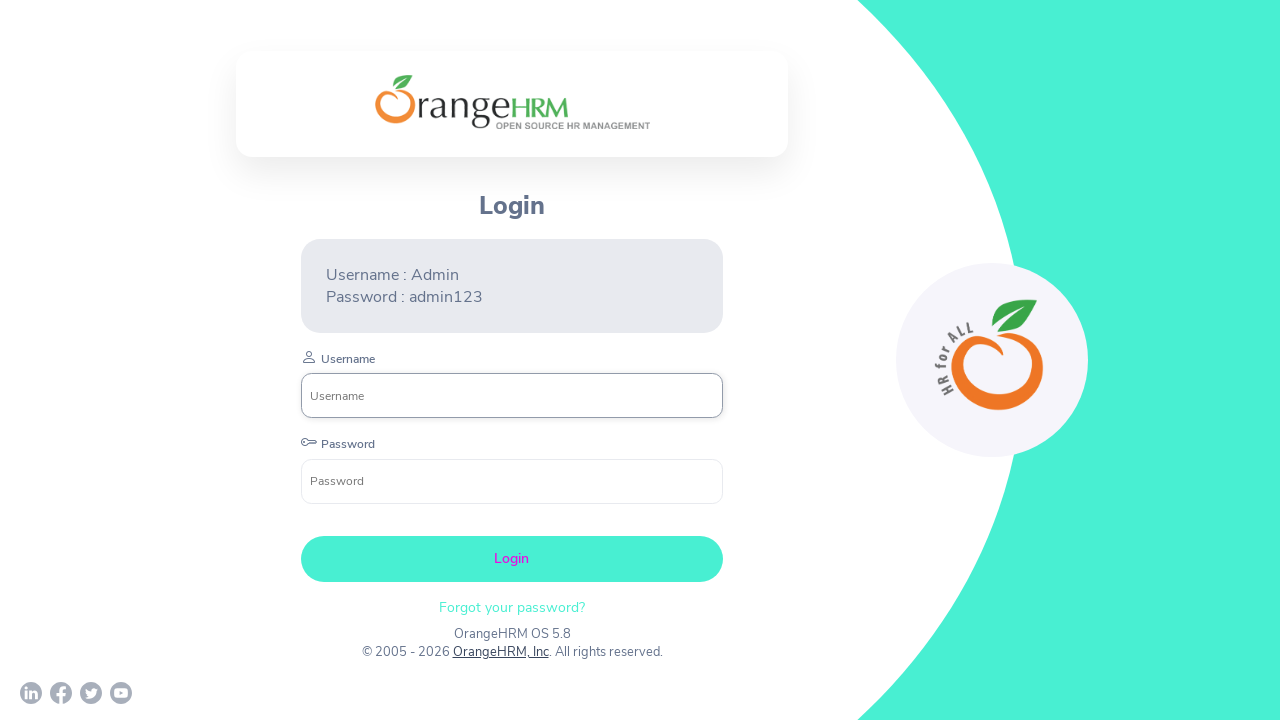